Tests button synchronization by clicking a sequence of buttons in order and verifying the displayed messages

Starting URL: https://pragmatictesters.github.io/selenium-synchronization/buttons.html

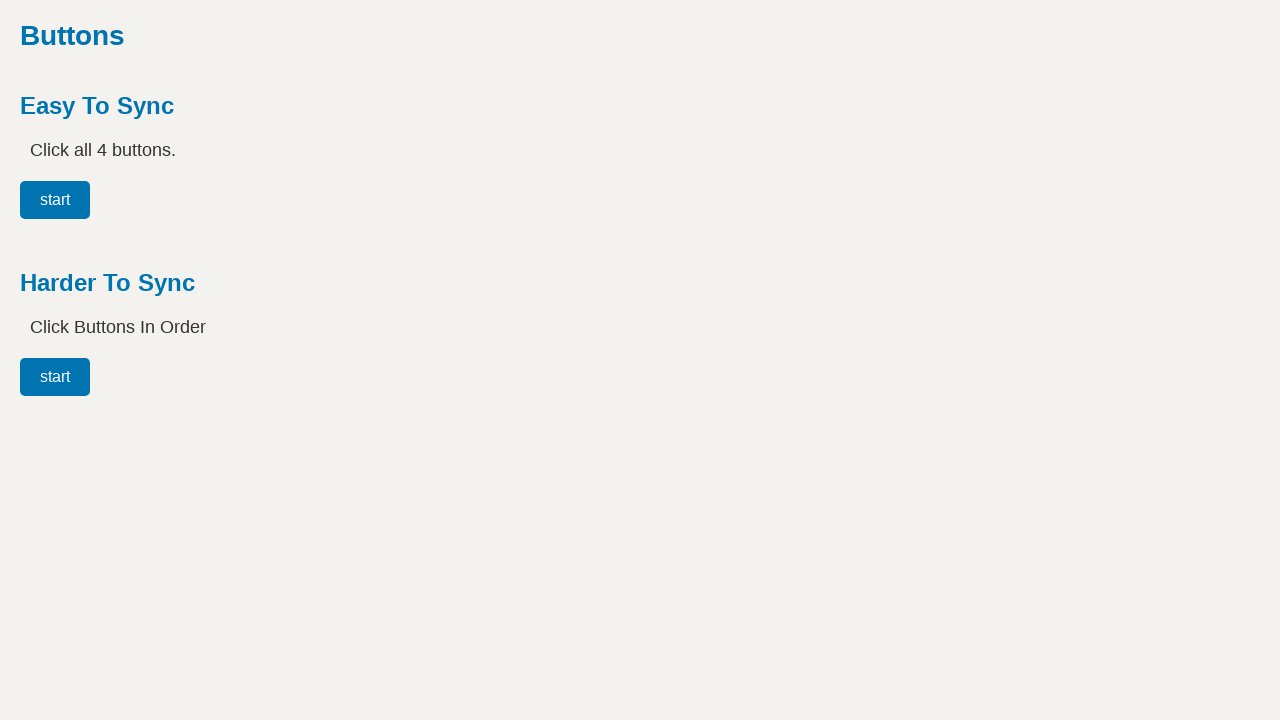

Clicked the Start button at (55, 377) on #button00
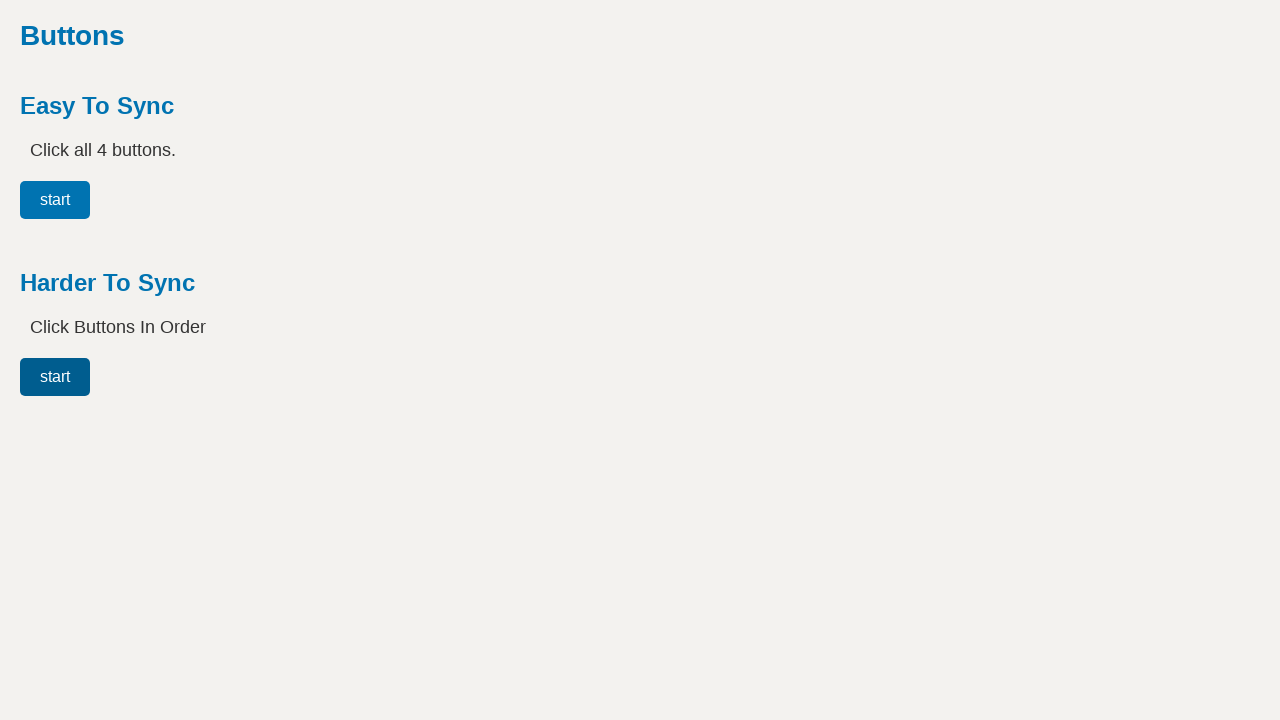

Clicked the One button after it became available at (135, 377) on #button01
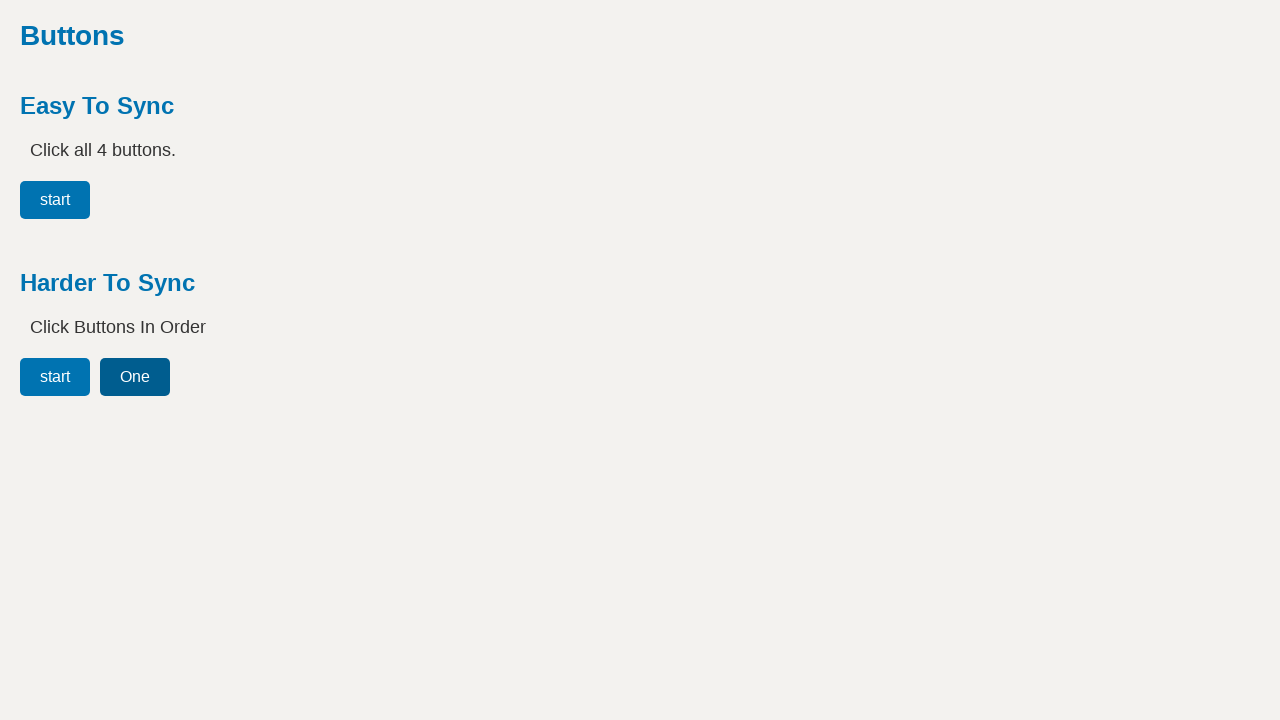

Clicked the Two button after it became available at (215, 377) on #button02
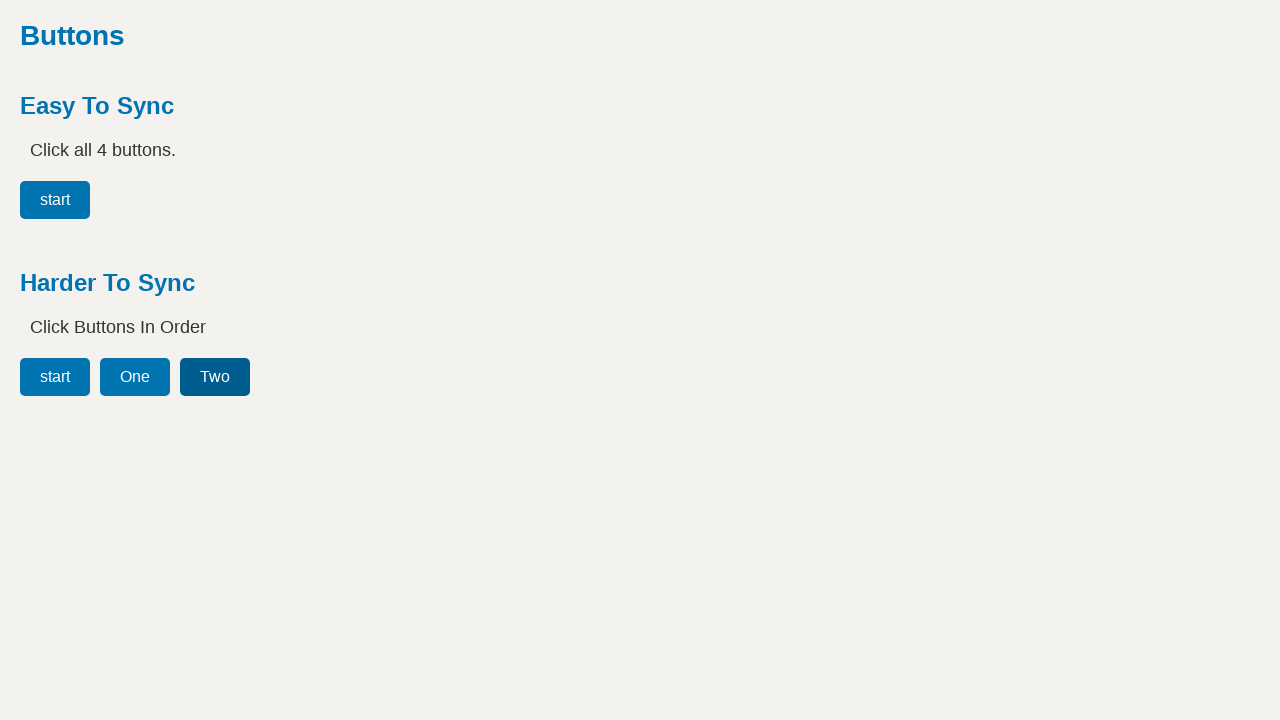

Clicked the Three button after it became available at (301, 377) on #button03
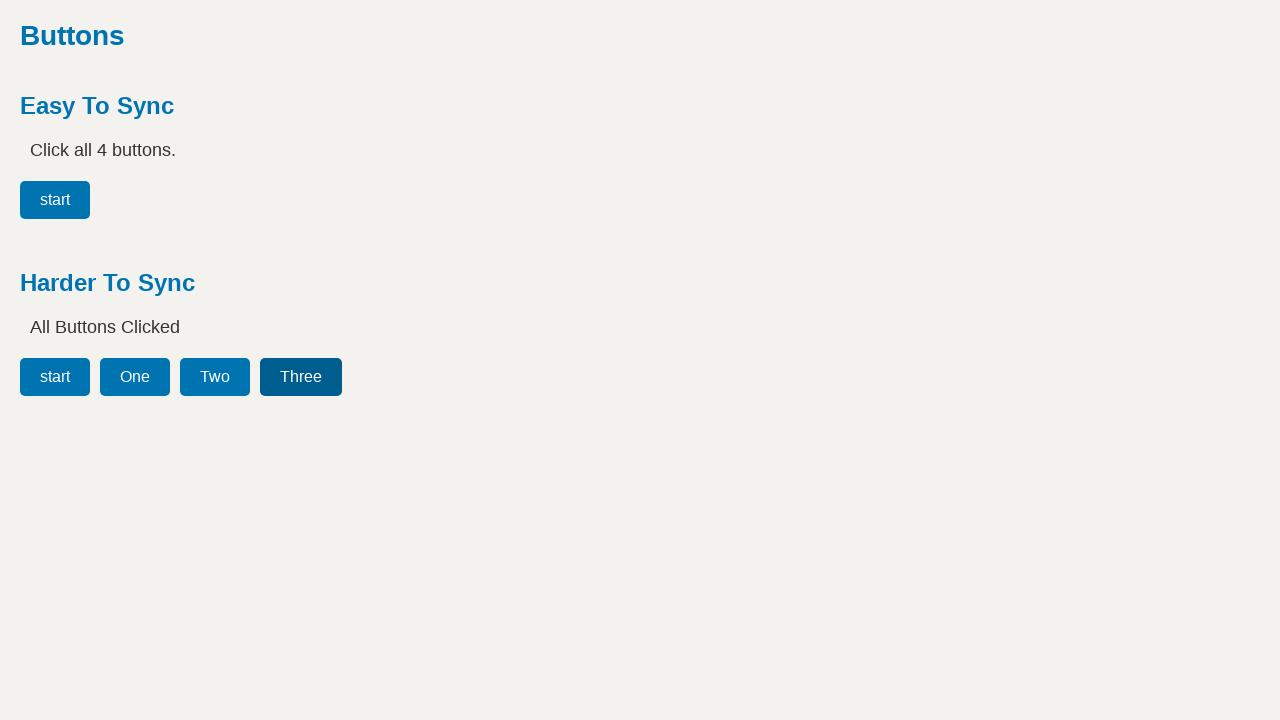

Verified success message 'All Buttons Clicked' appeared
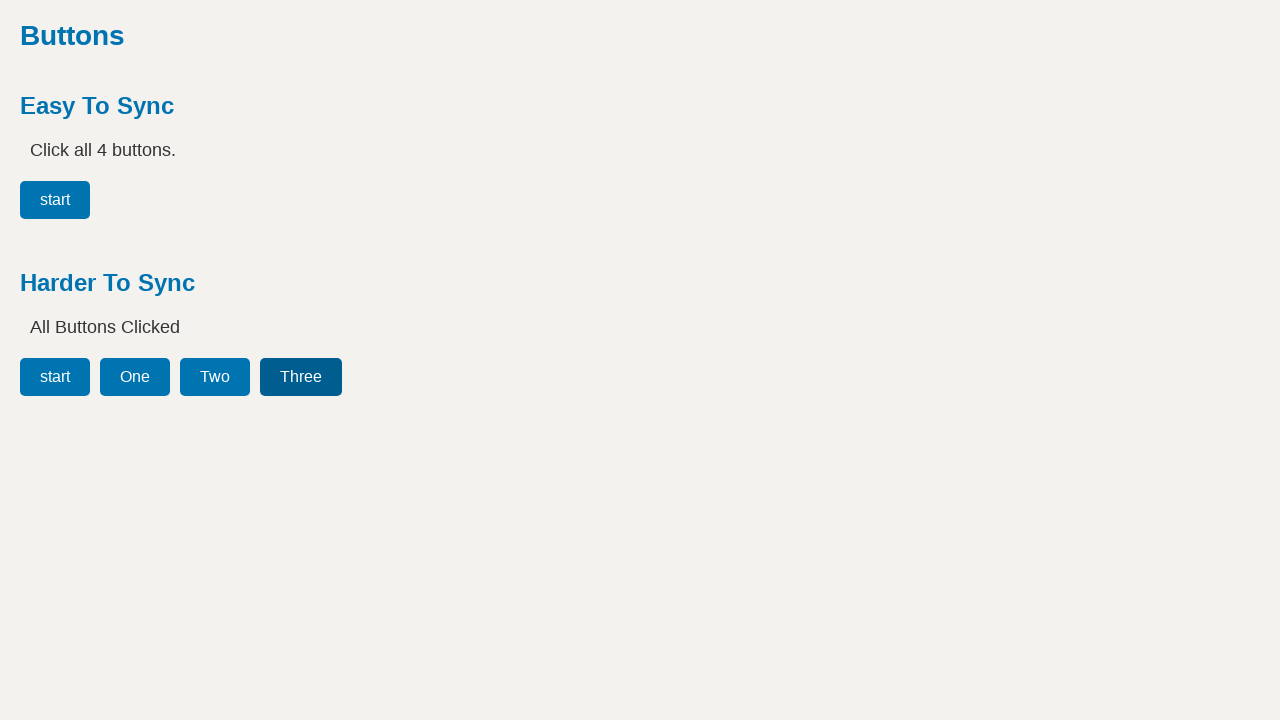

Verified message reset back to 'Click Buttons In Order'
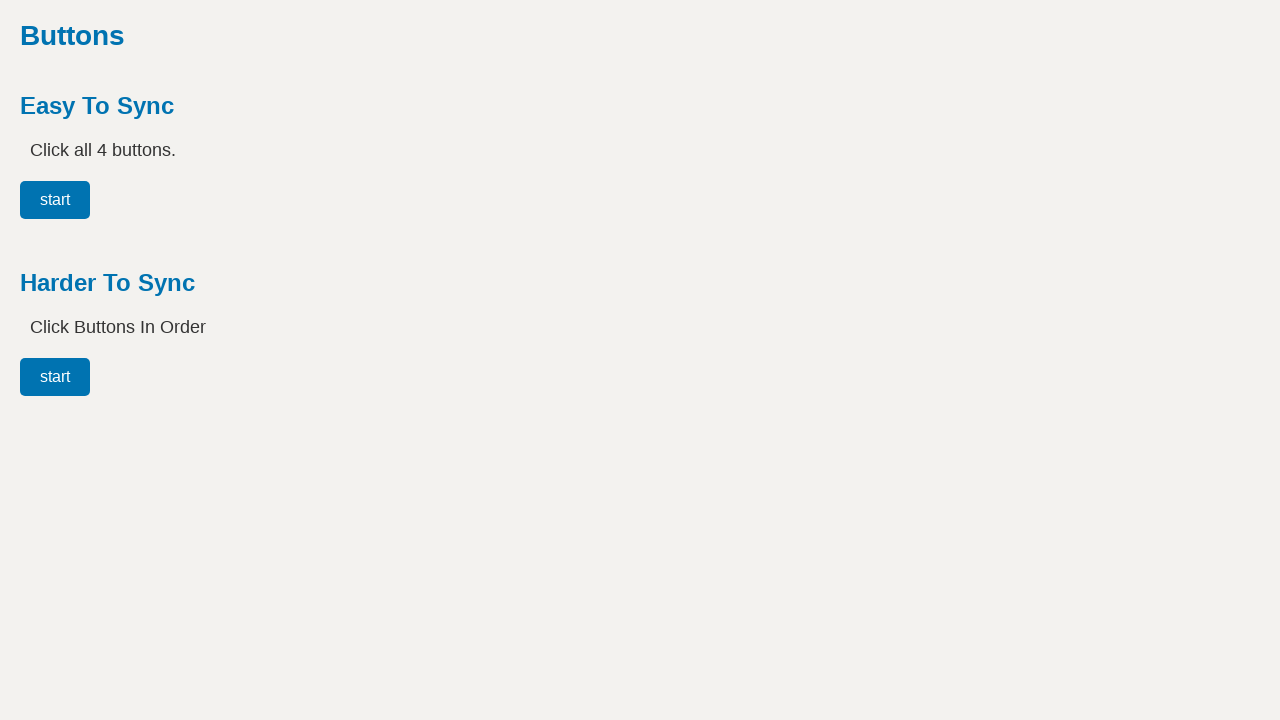

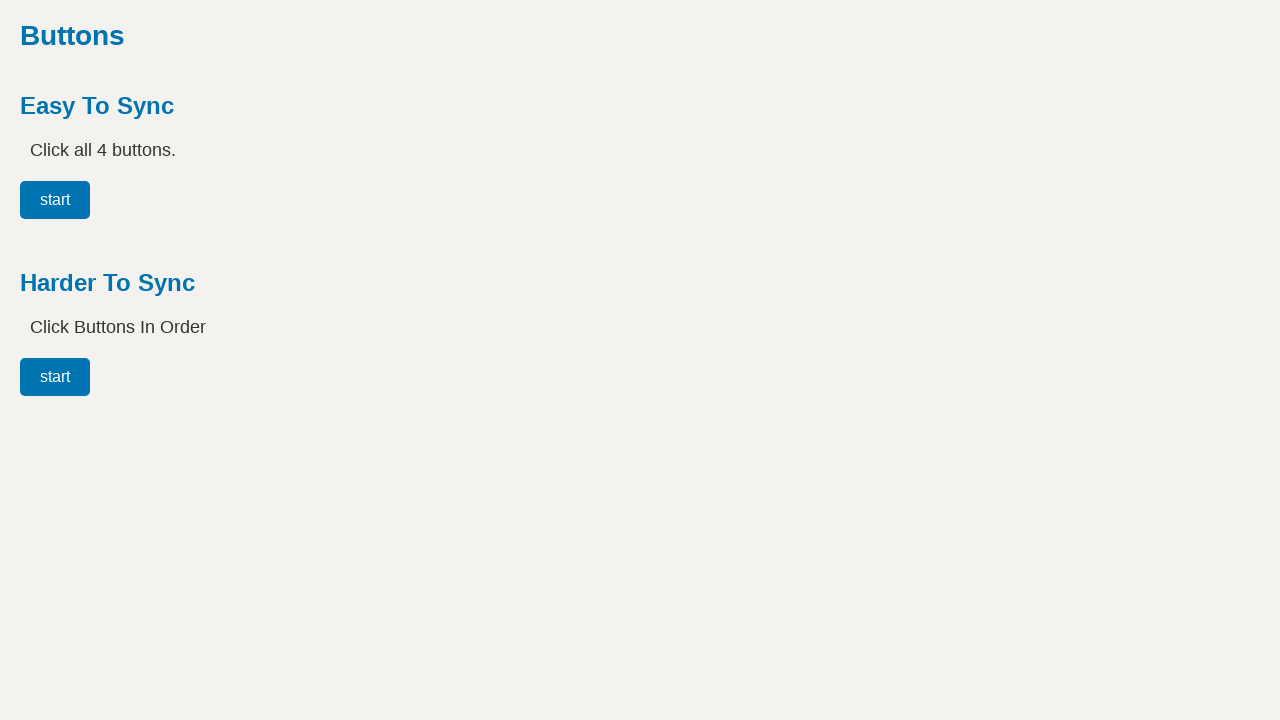